Tests search functionality on ScienceDaily website by entering a search term "heart" and submitting the search form

Starting URL: https://www.sciencedaily.com/

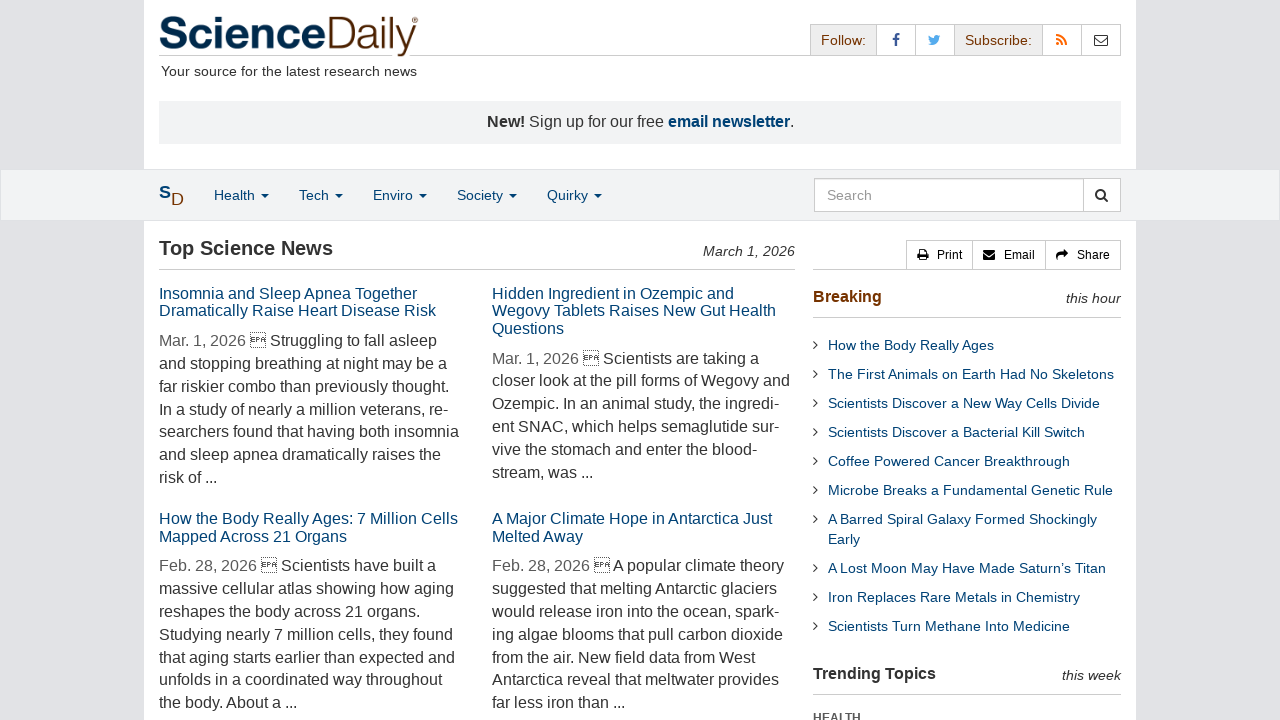

Pressed Enter on empty search field on input[name='keyword']
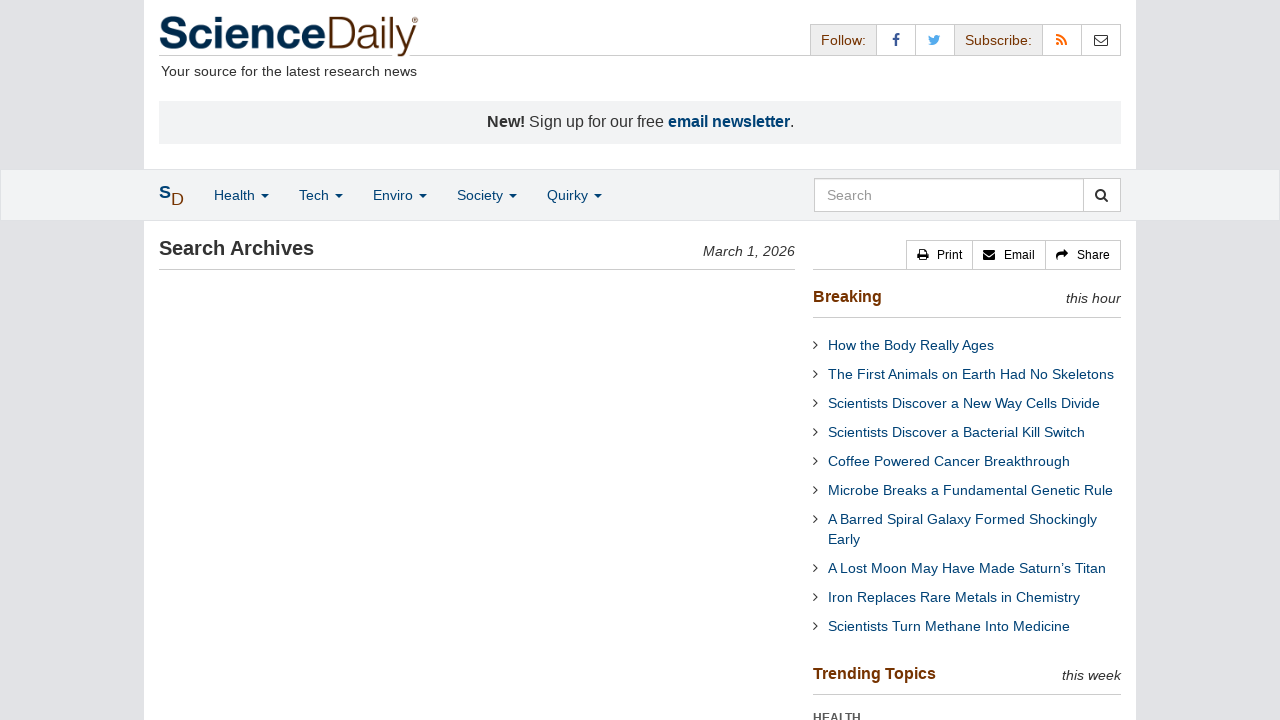

Filled search field with 'heart' on input[name='keyword']
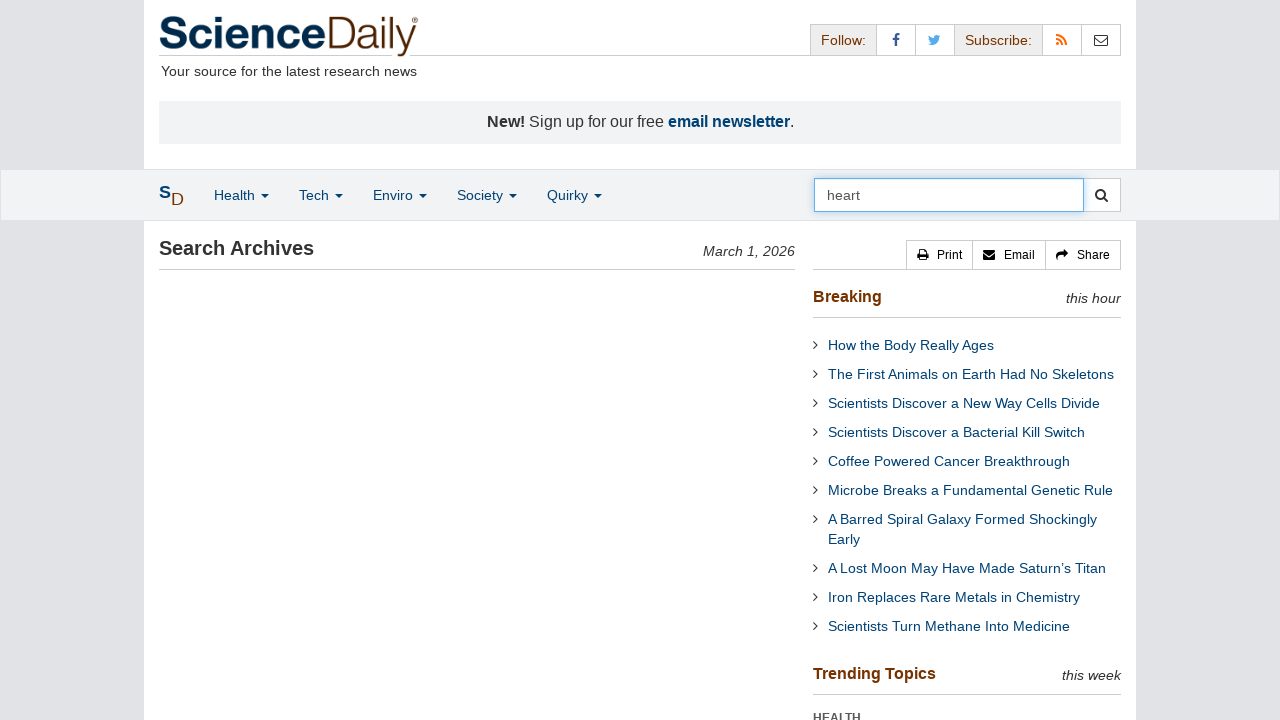

Pressed Enter to submit search for 'heart' on input[name='keyword']
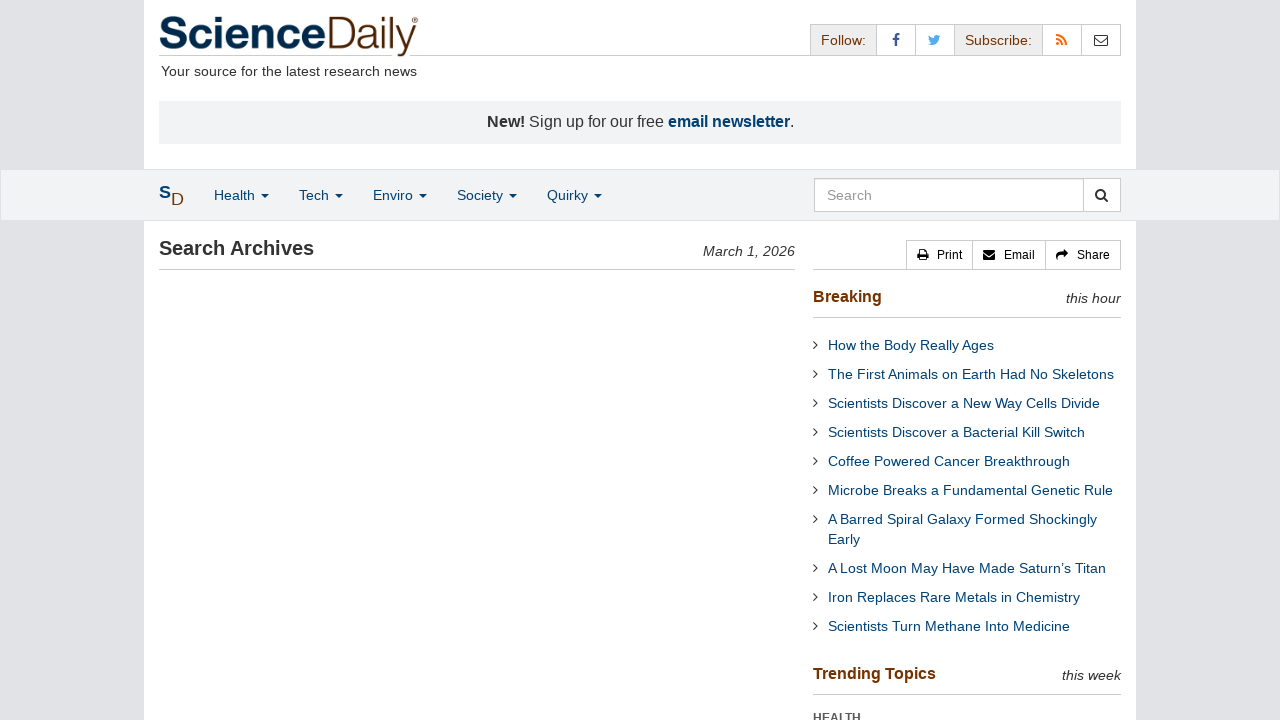

Search results page loaded and network idle
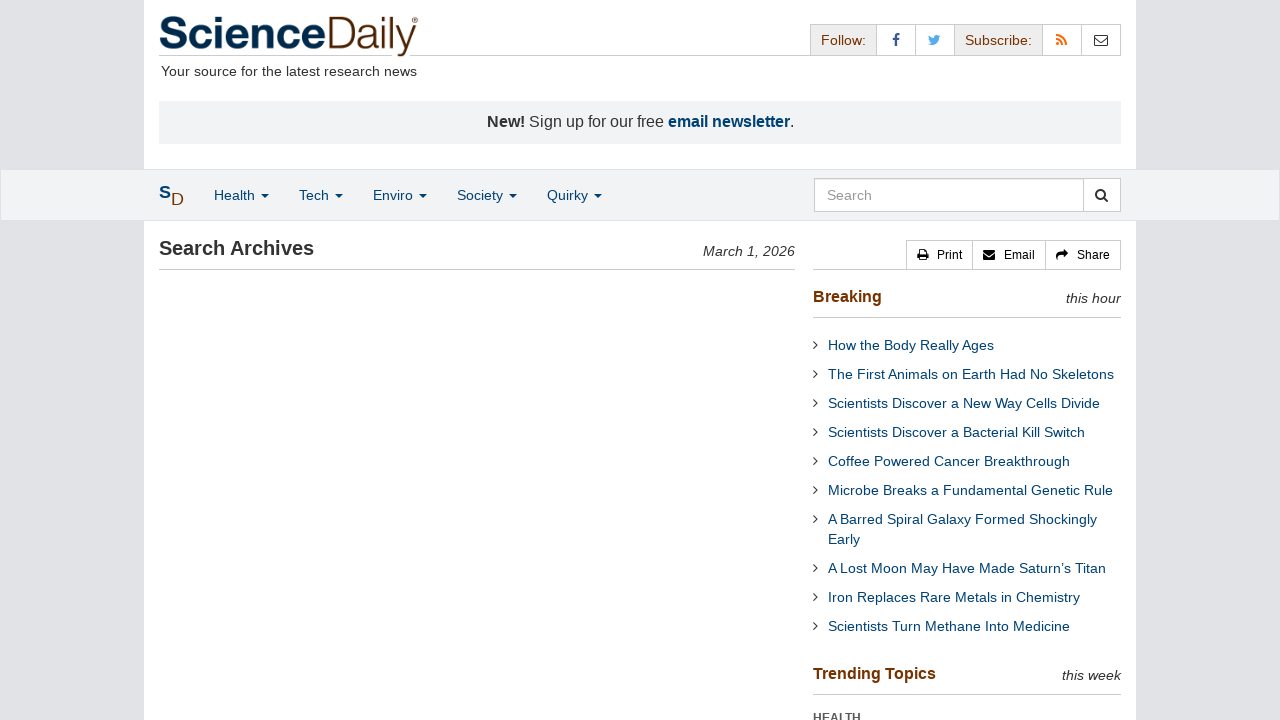

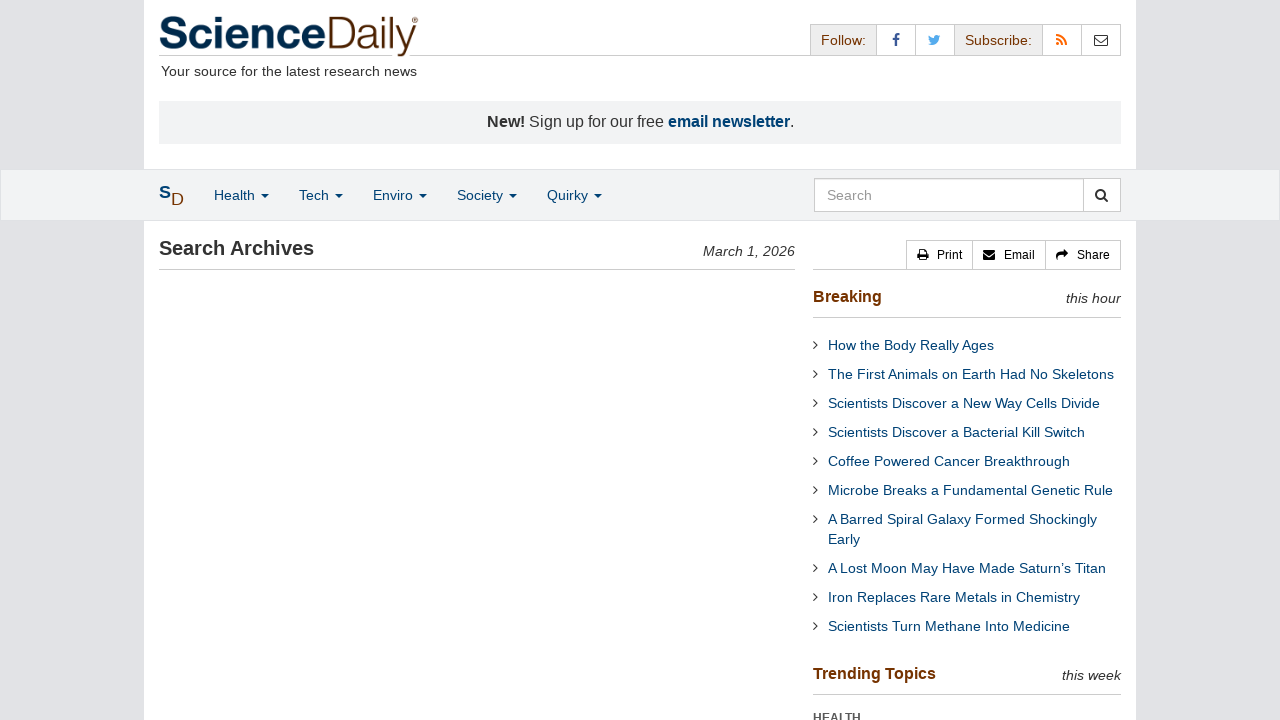